Tests language switching functionality by clicking the English language button and then the Russian language button.

Starting URL: https://mr-usackiy.github.io/amici-D-italia/index.html#

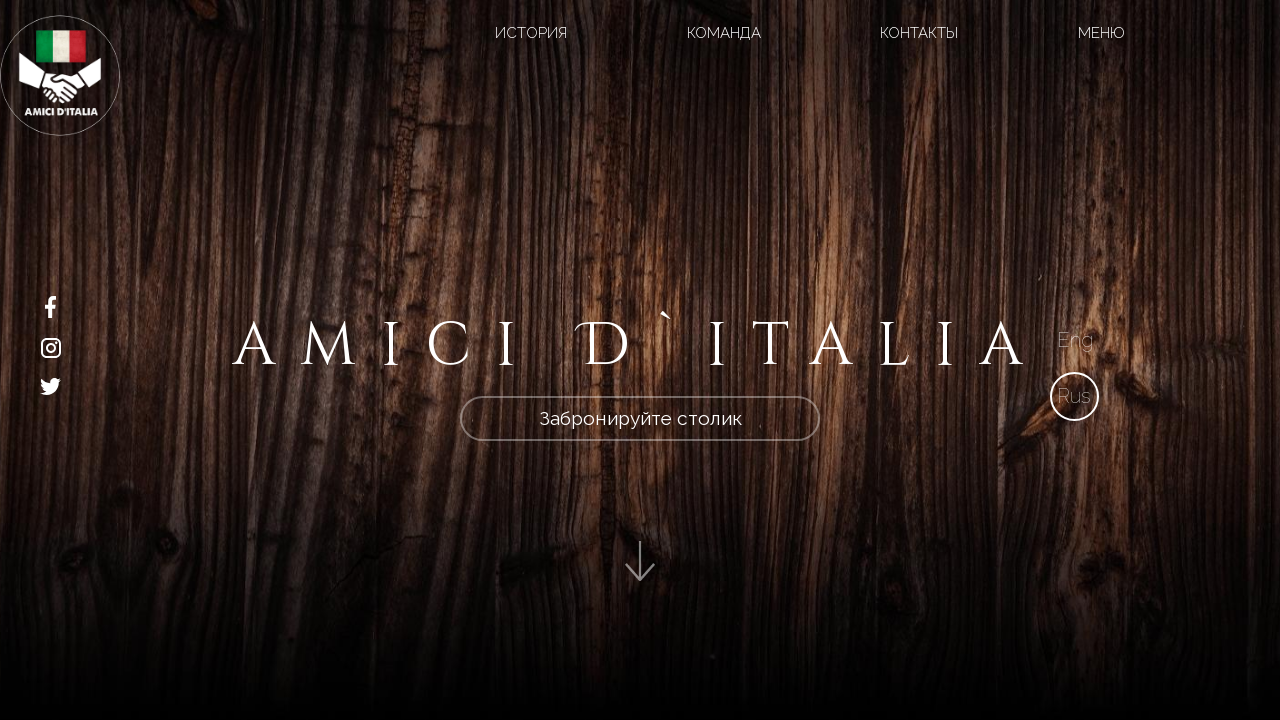

Clicked English language button at (1075, 340) on xpath=/html/body/div[2]/section/div[2]/div[1]/div[1]/a
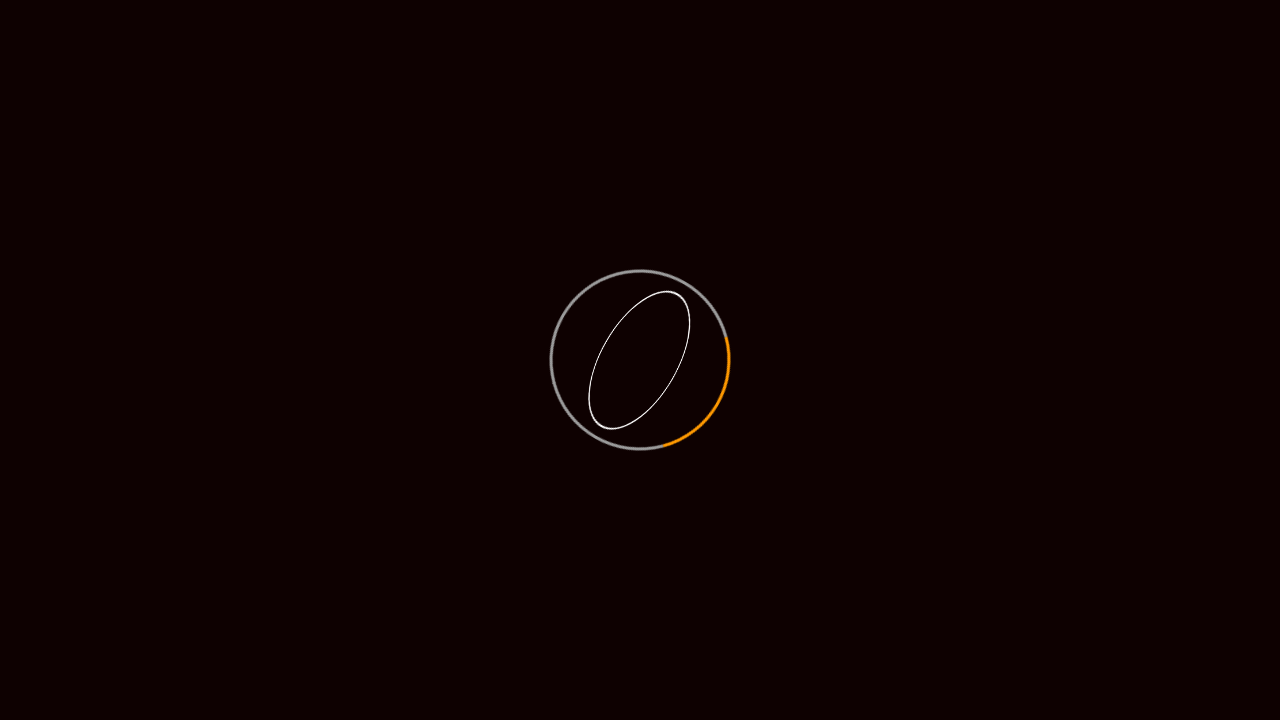

Waited 1 second for English language to apply
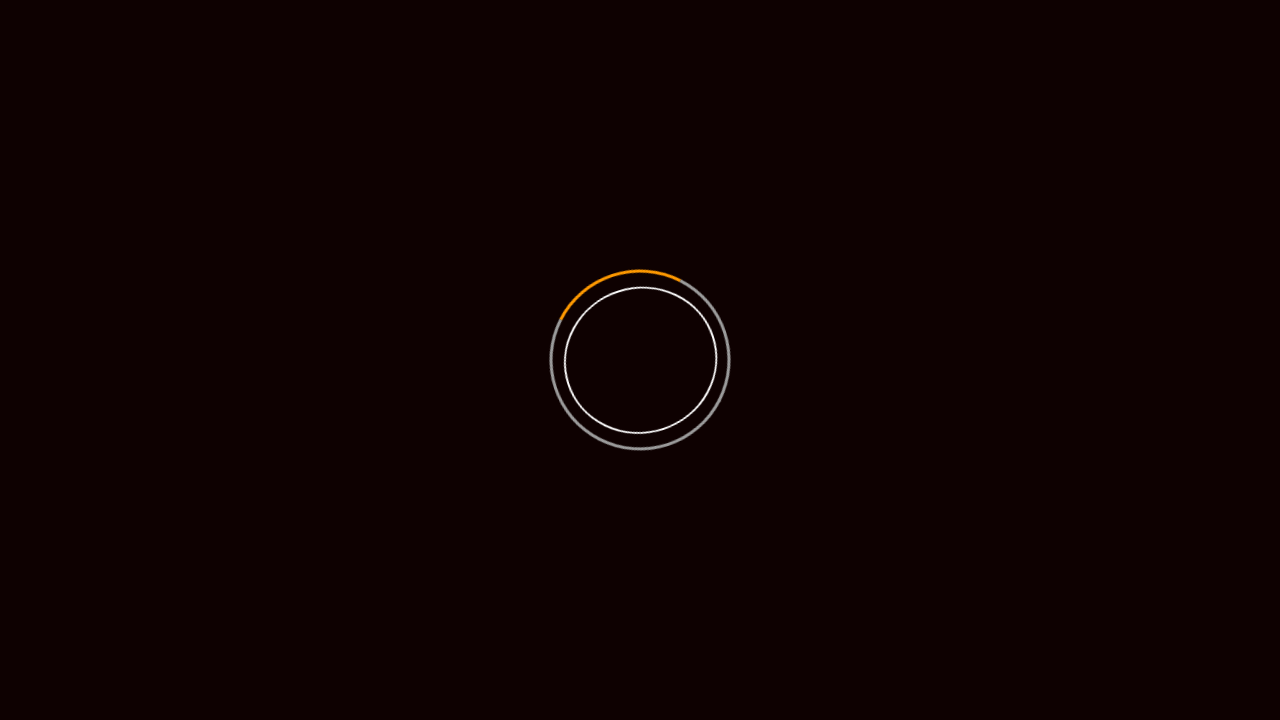

Clicked Russian language button at (1074, 360) on xpath=//a[@class='rus']
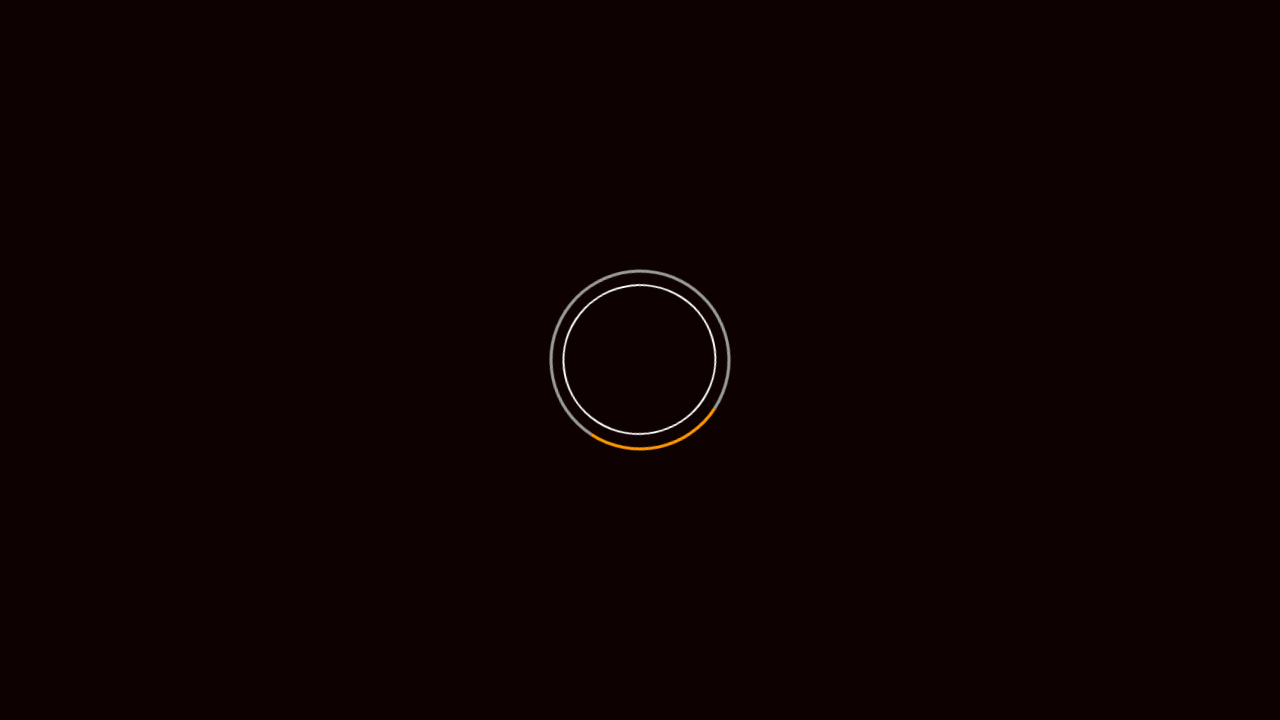

Waited 1 second for Russian language to apply
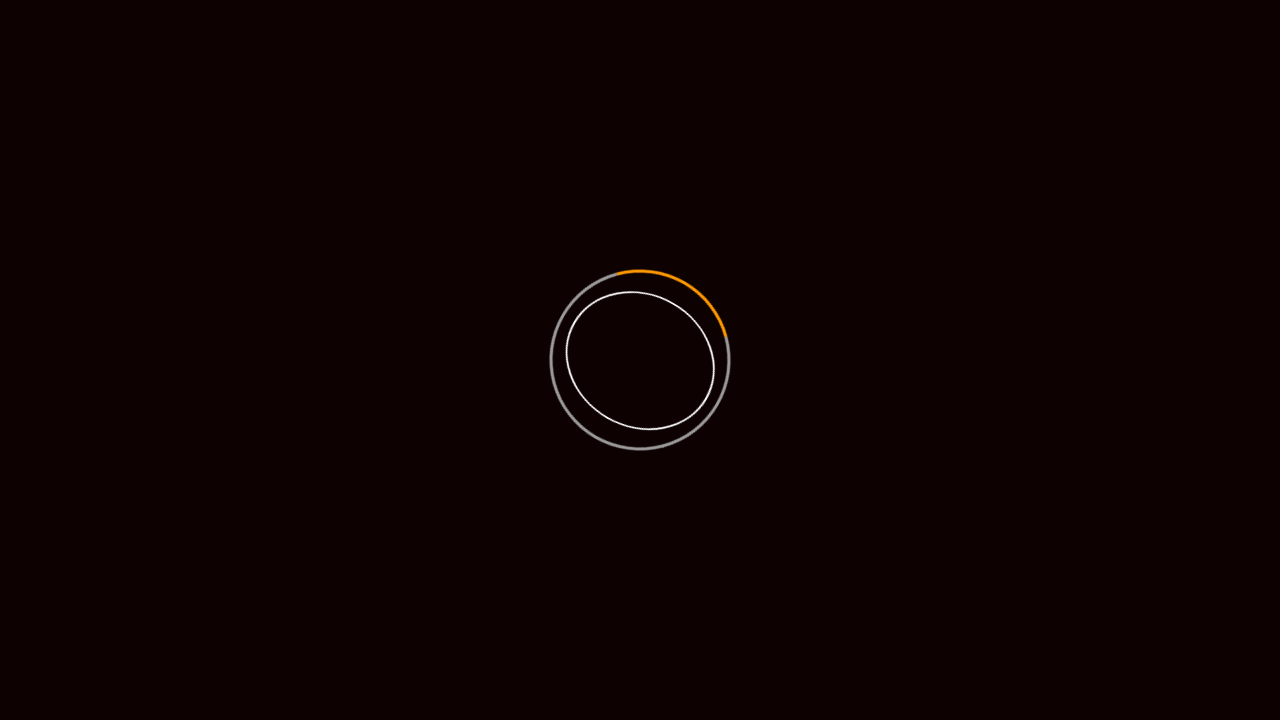

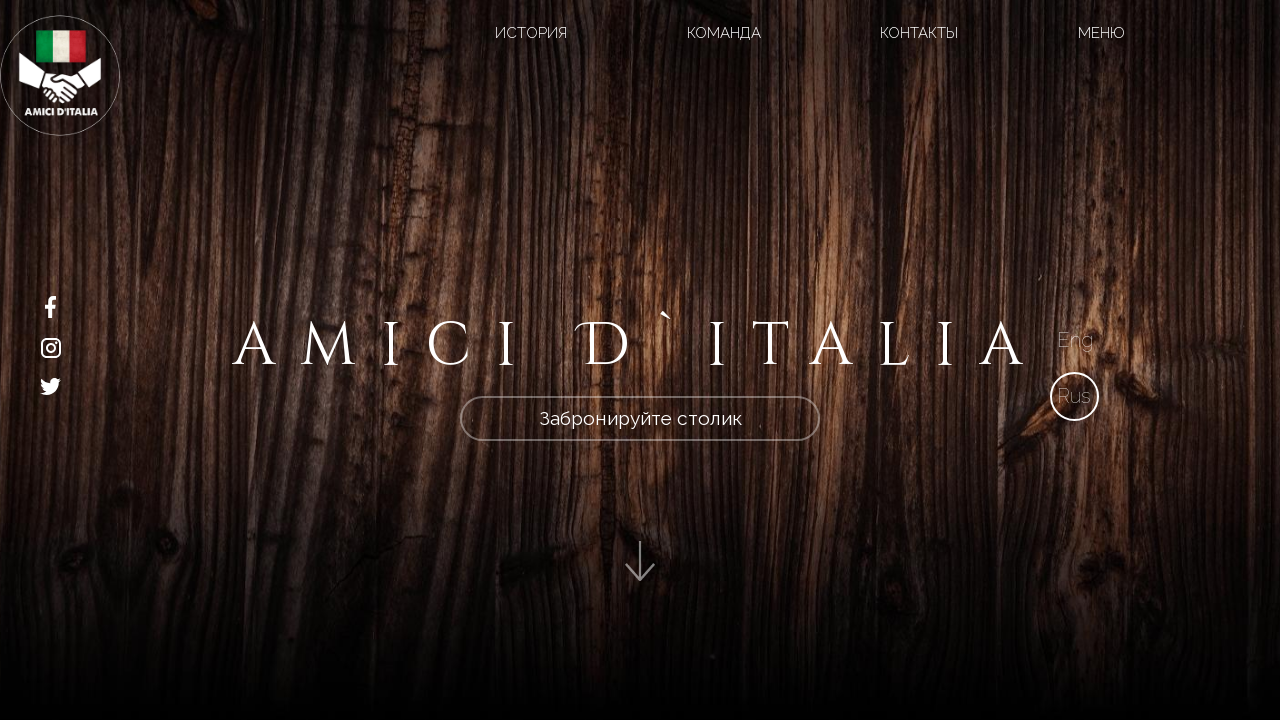